Tests that todo data persists after page reload

Starting URL: https://demo.playwright.dev/todomvc

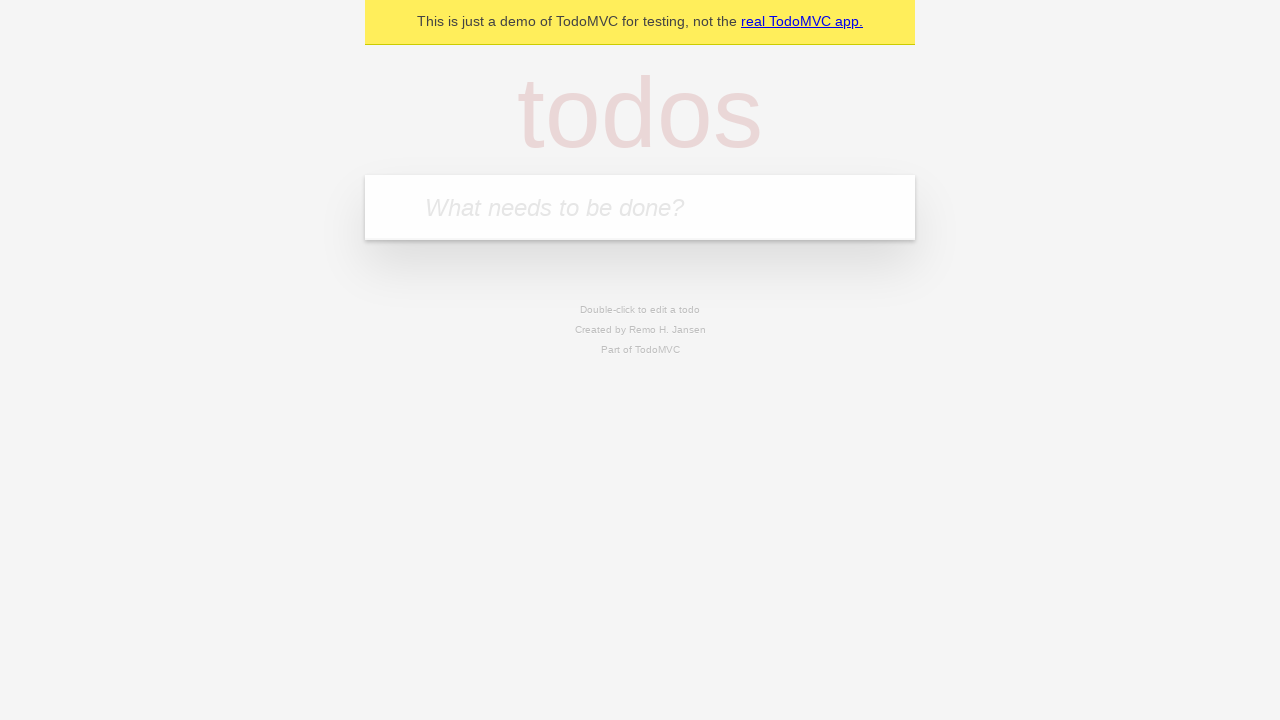

Located the 'What needs to be done?' input field
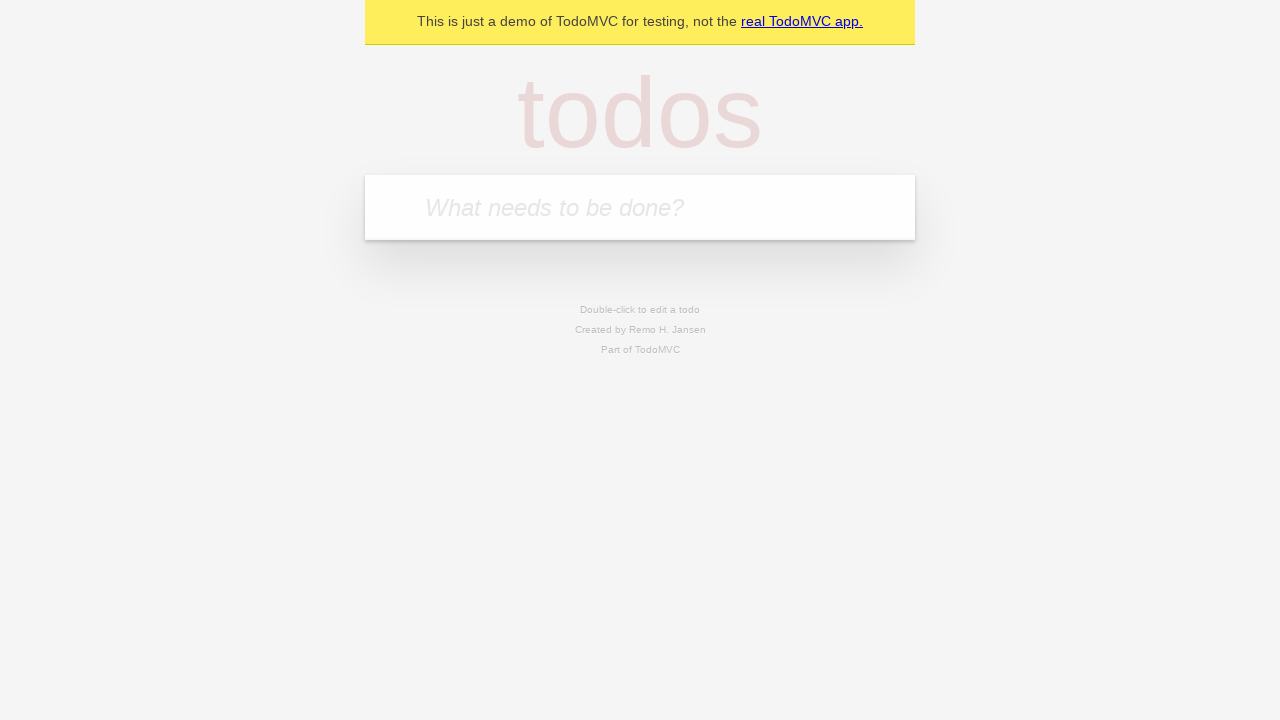

Filled new todo input with 'buy some cheese' on internal:attr=[placeholder="What needs to be done?"i]
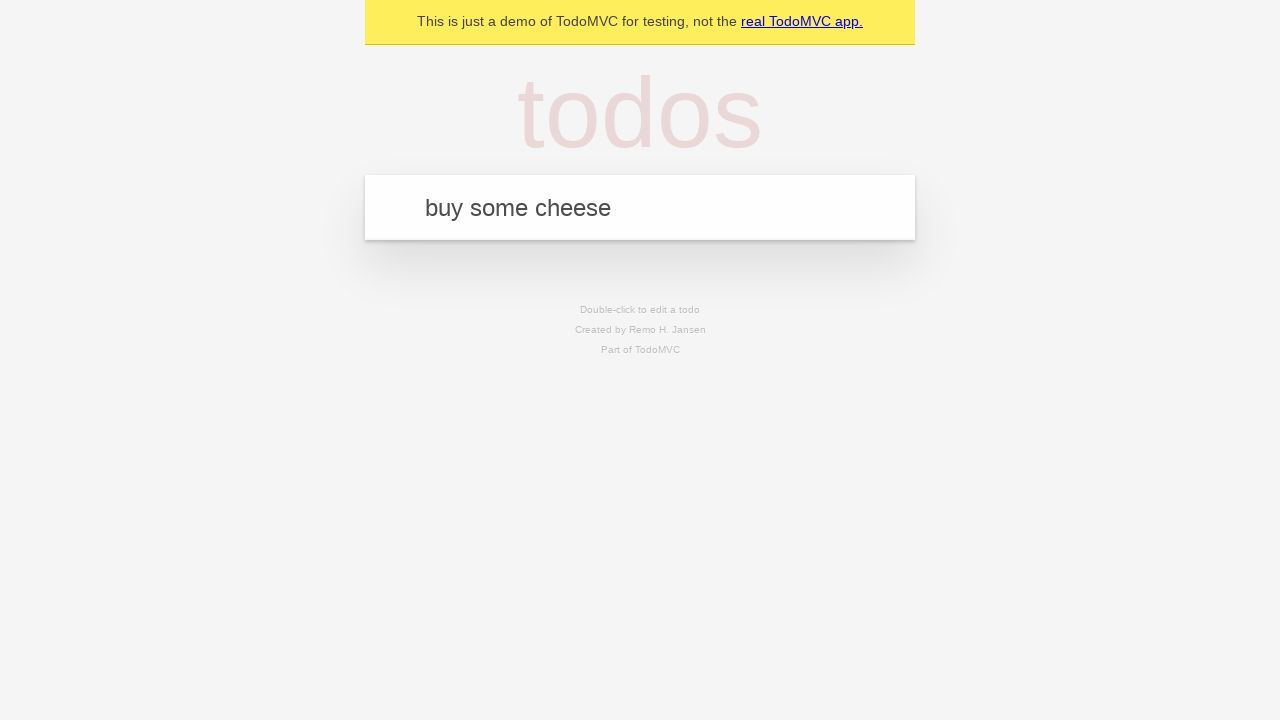

Pressed Enter to create todo 'buy some cheese' on internal:attr=[placeholder="What needs to be done?"i]
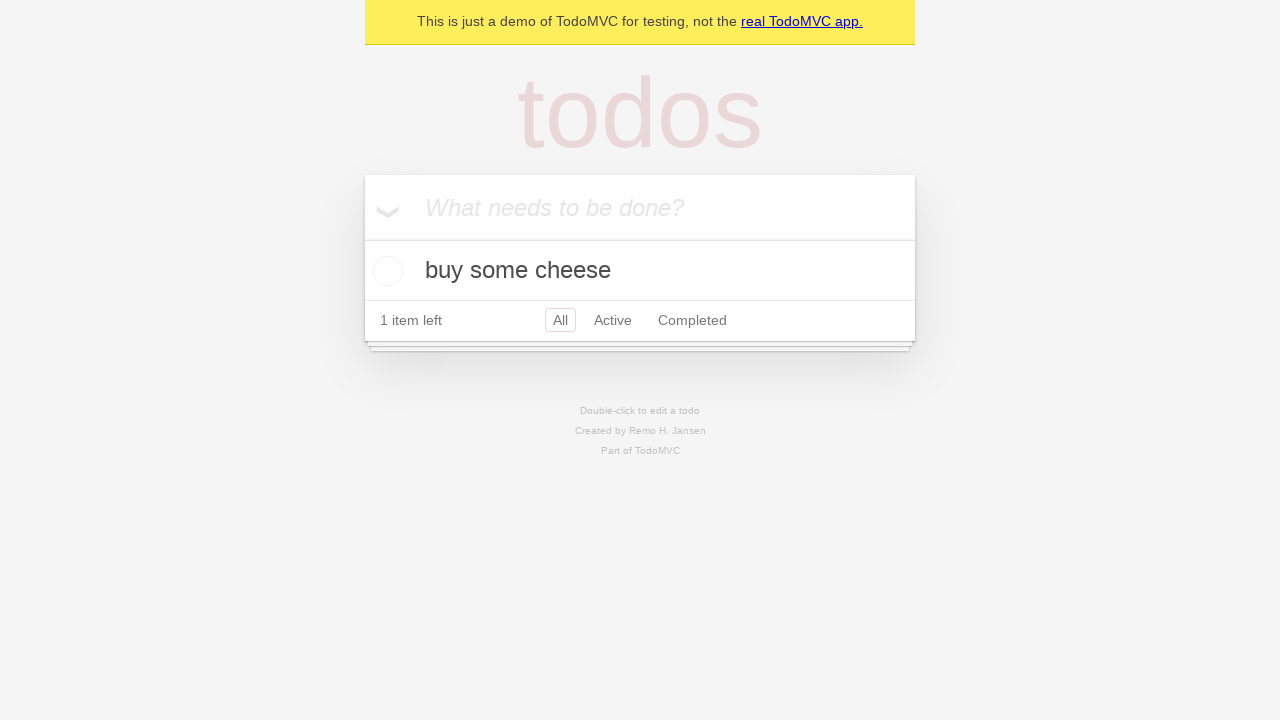

Filled new todo input with 'feed the cat' on internal:attr=[placeholder="What needs to be done?"i]
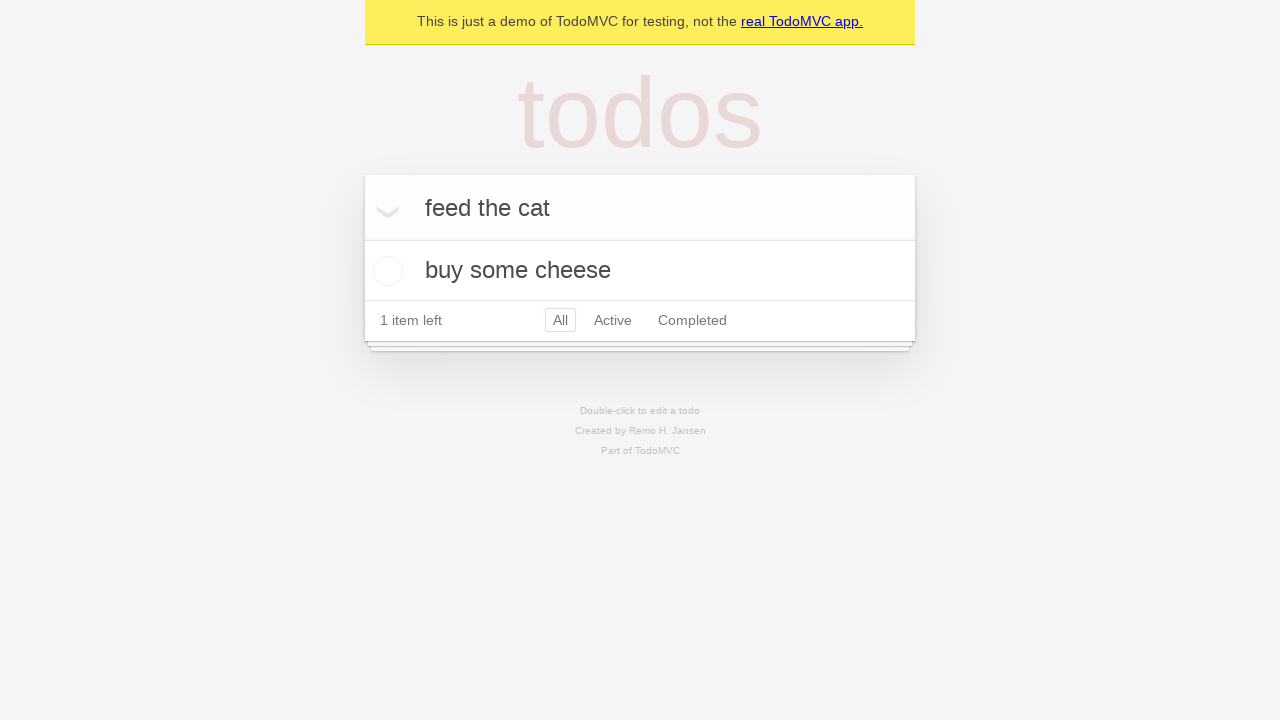

Pressed Enter to create todo 'feed the cat' on internal:attr=[placeholder="What needs to be done?"i]
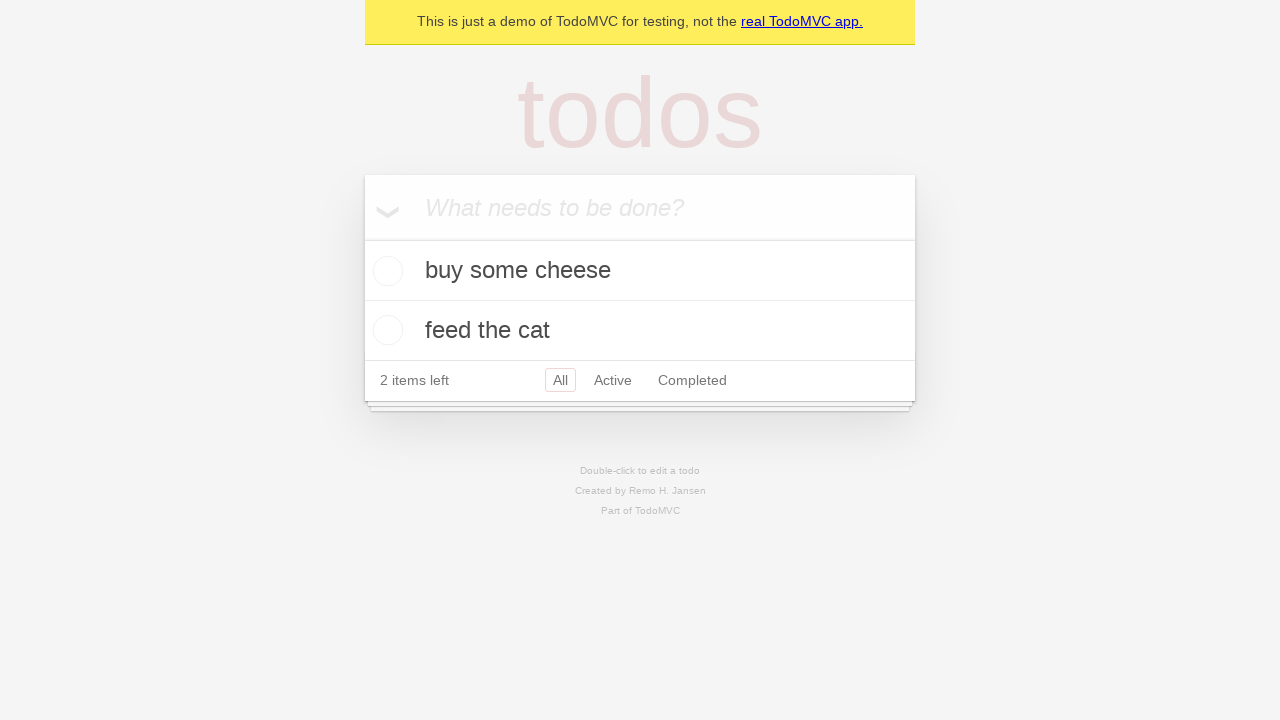

Waited for 2 todo items to be added to the page
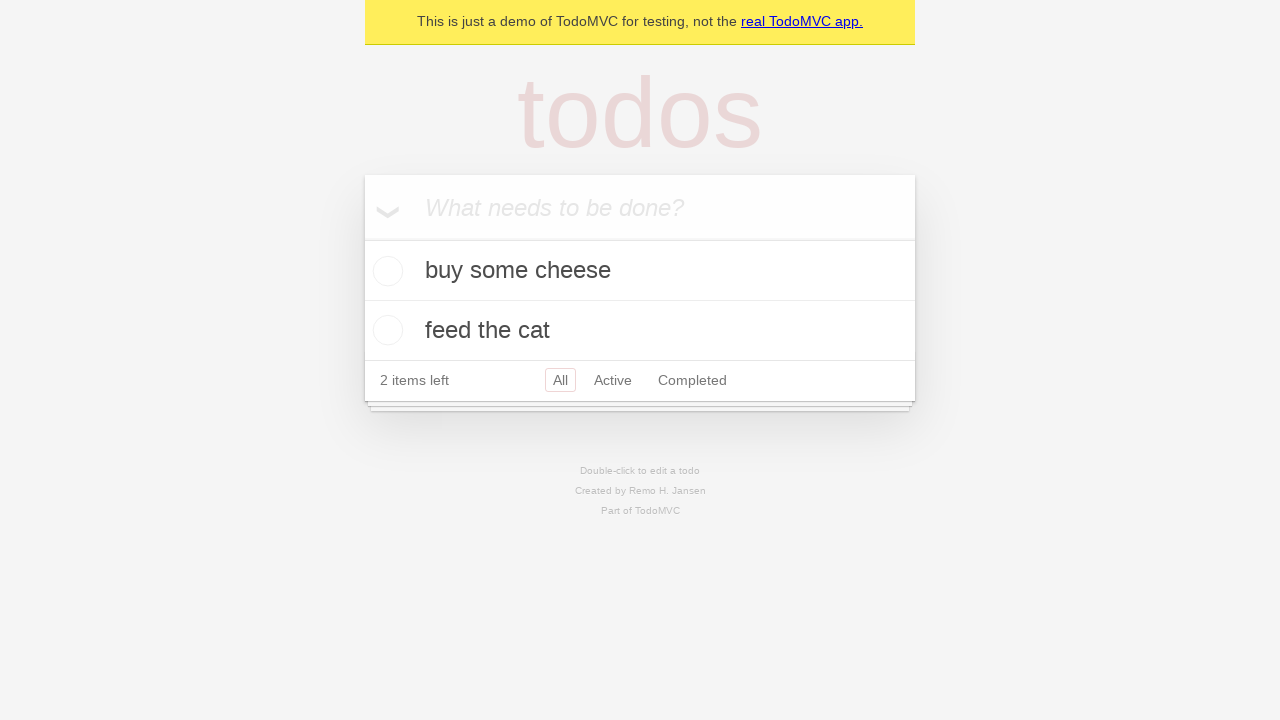

Located all todo items
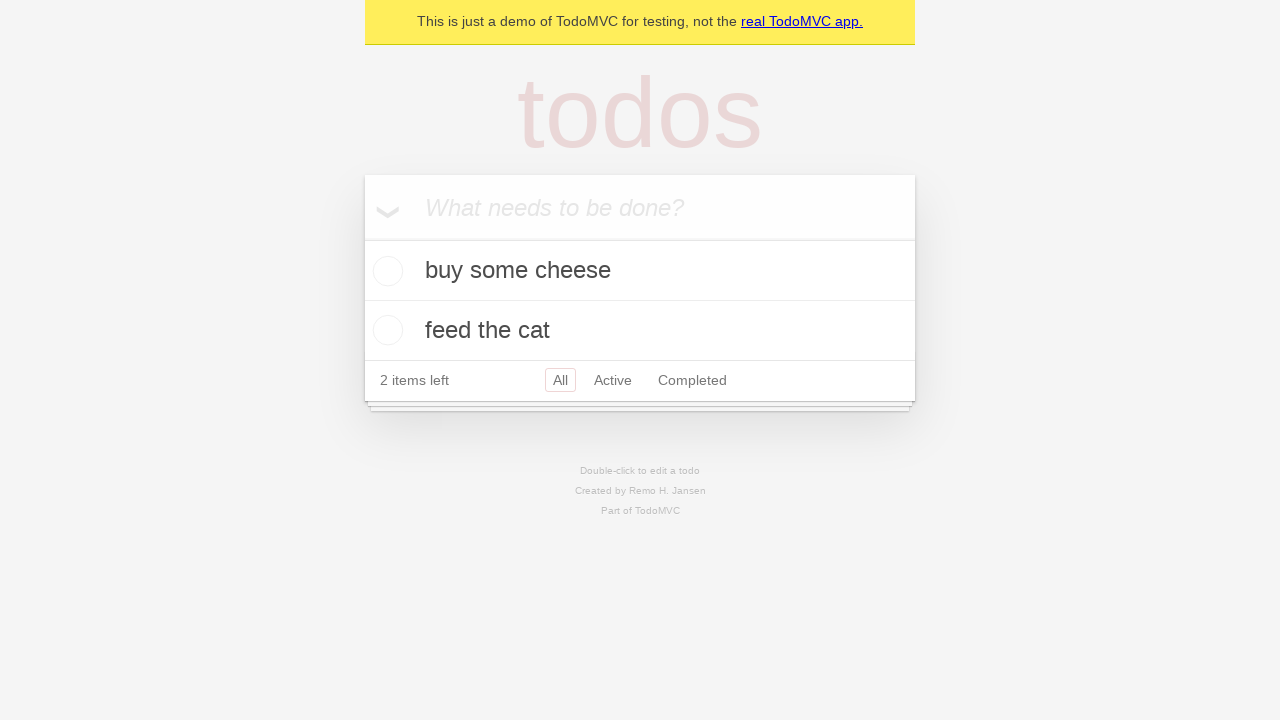

Located checkbox for first todo item
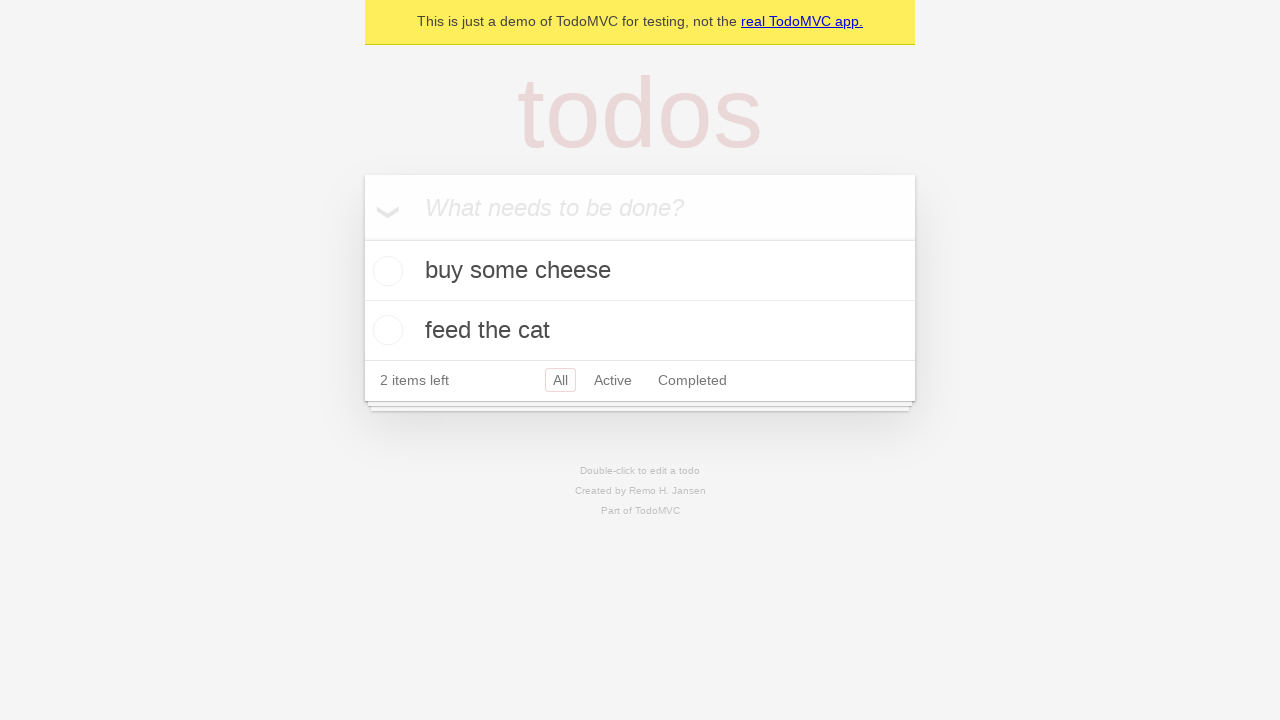

Checked the first todo item at (385, 271) on internal:testid=[data-testid="todo-item"s] >> nth=0 >> internal:role=checkbox
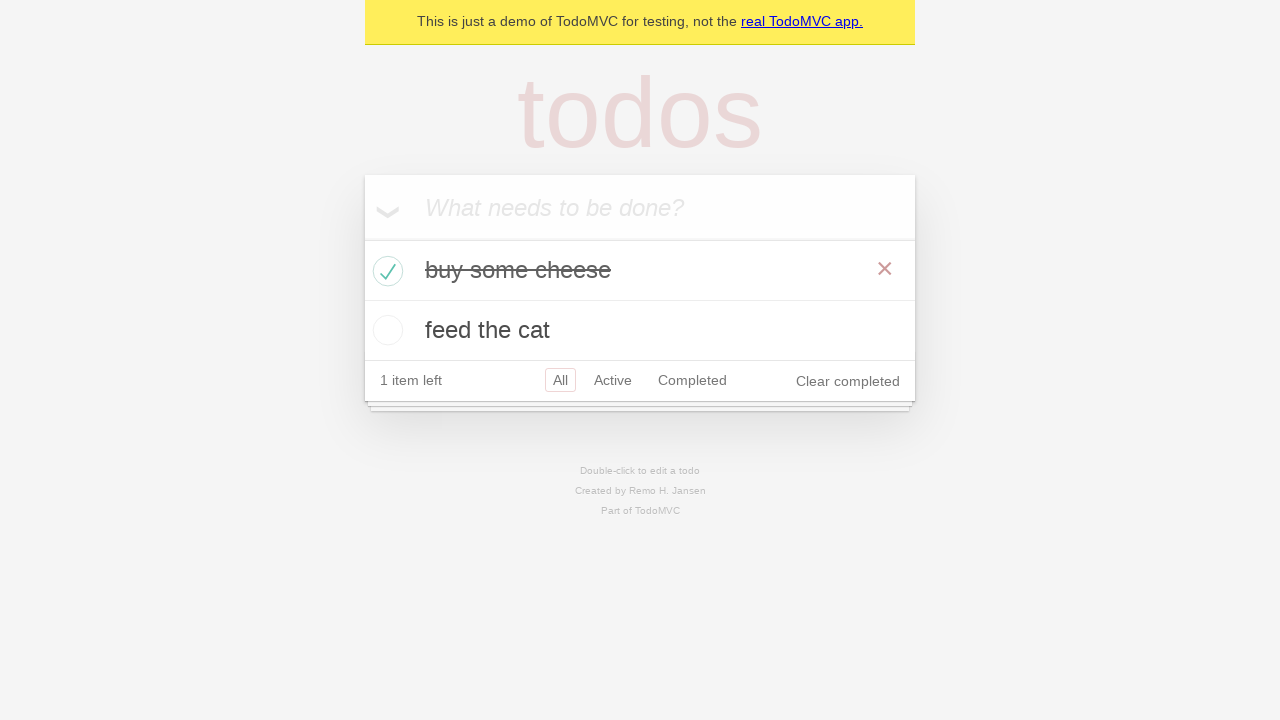

Reloaded the page
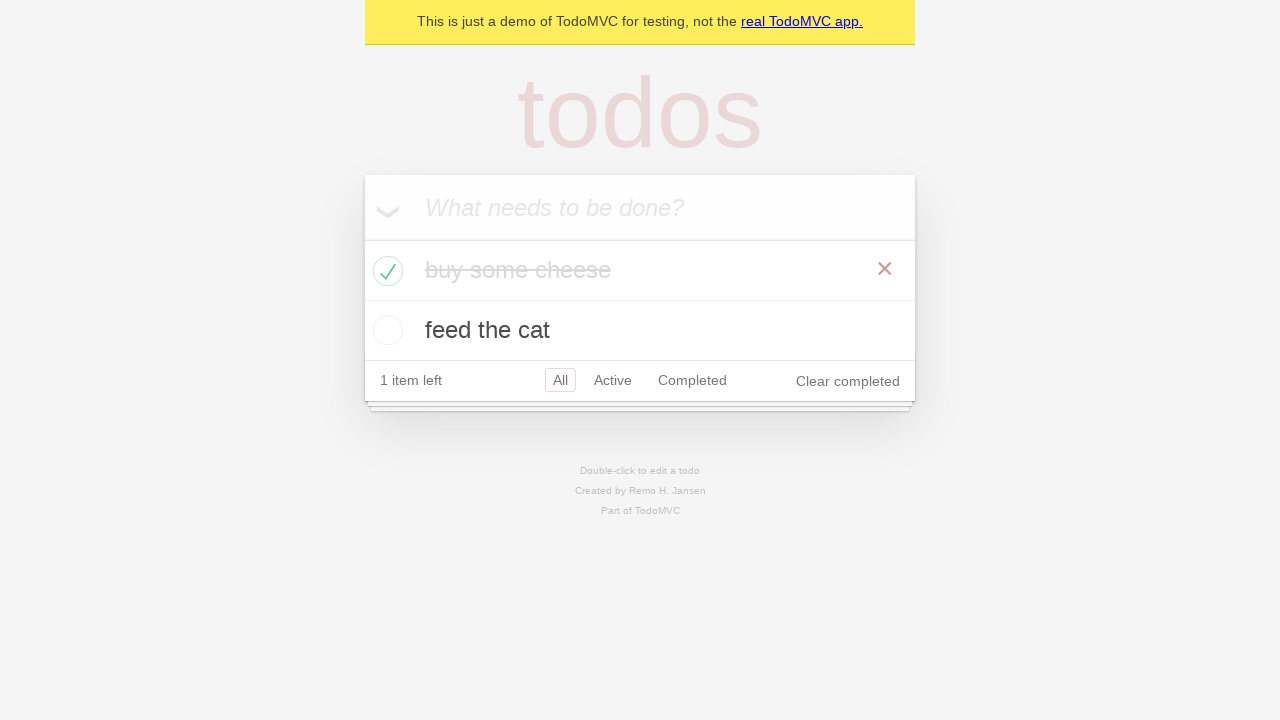

Verified that 2 todo items persisted after page reload
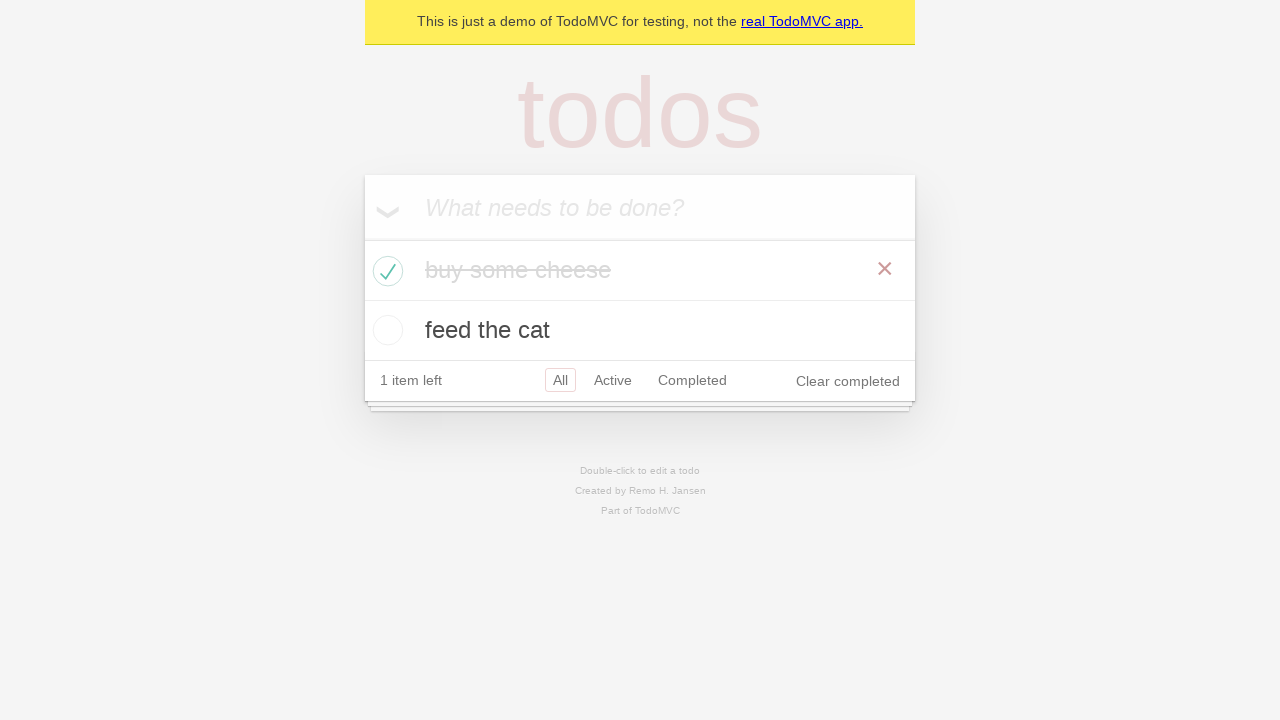

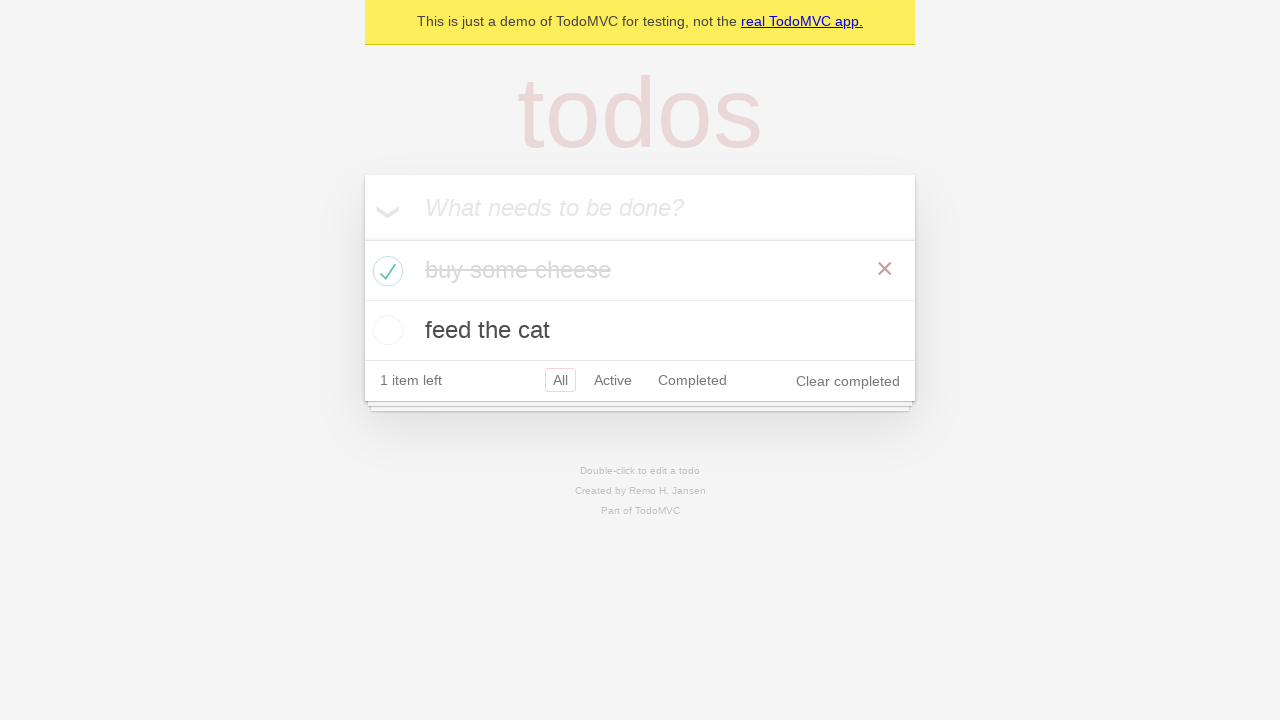